Tests alert popup handling by clicking a button that triggers an alert and dismissing it

Starting URL: https://testautomationpractice.blogspot.com

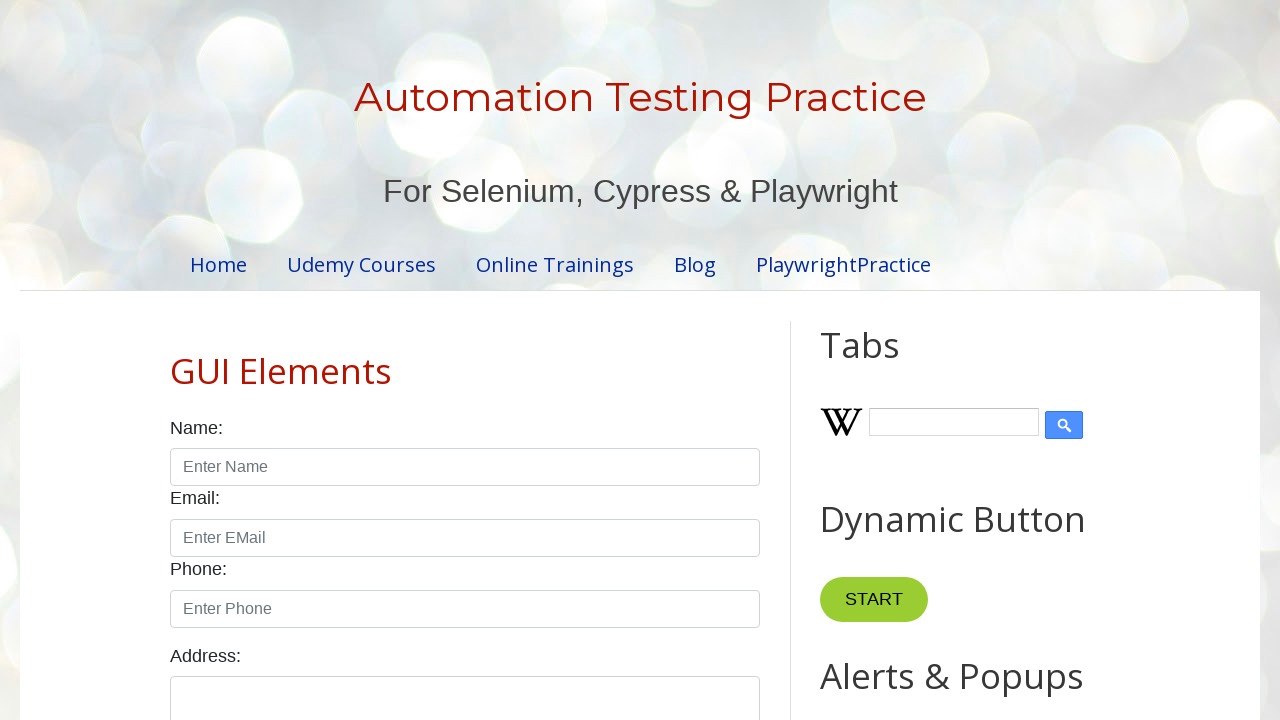

Set up dialog handler to automatically dismiss alerts
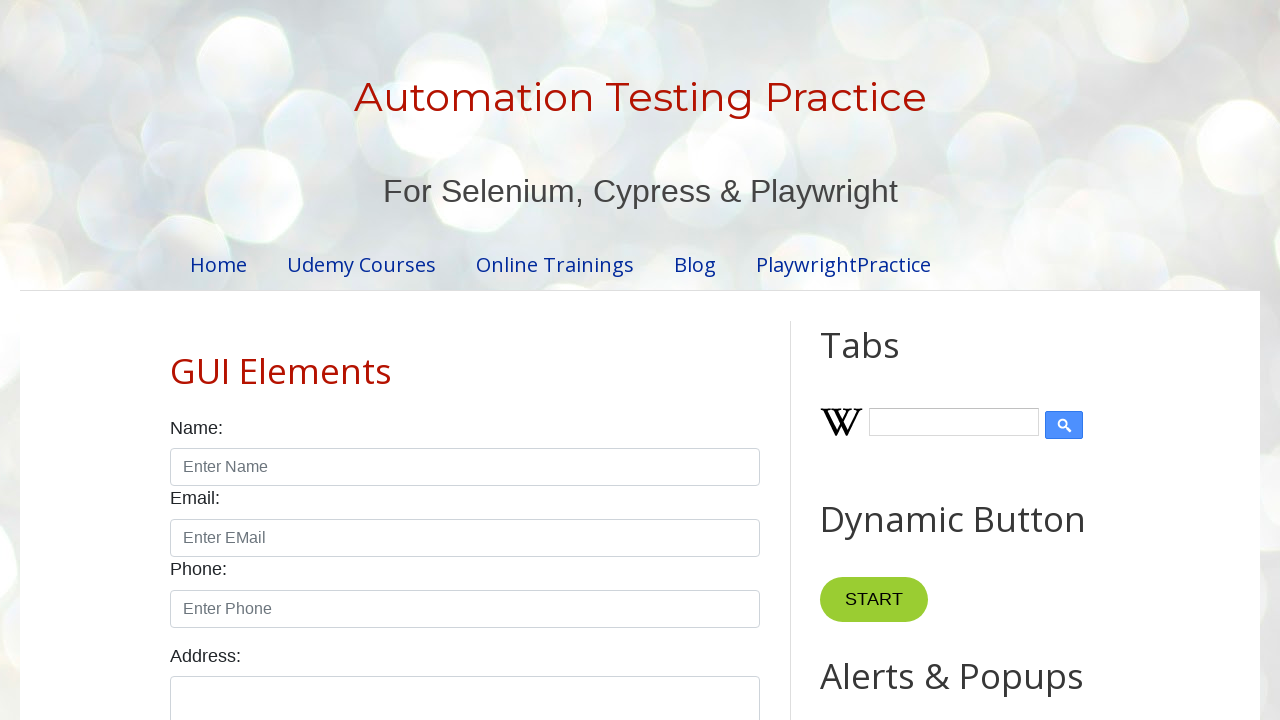

Clicked button to trigger alert popup at (888, 361) on xpath=//*[@id='HTML9']/div[1]/button
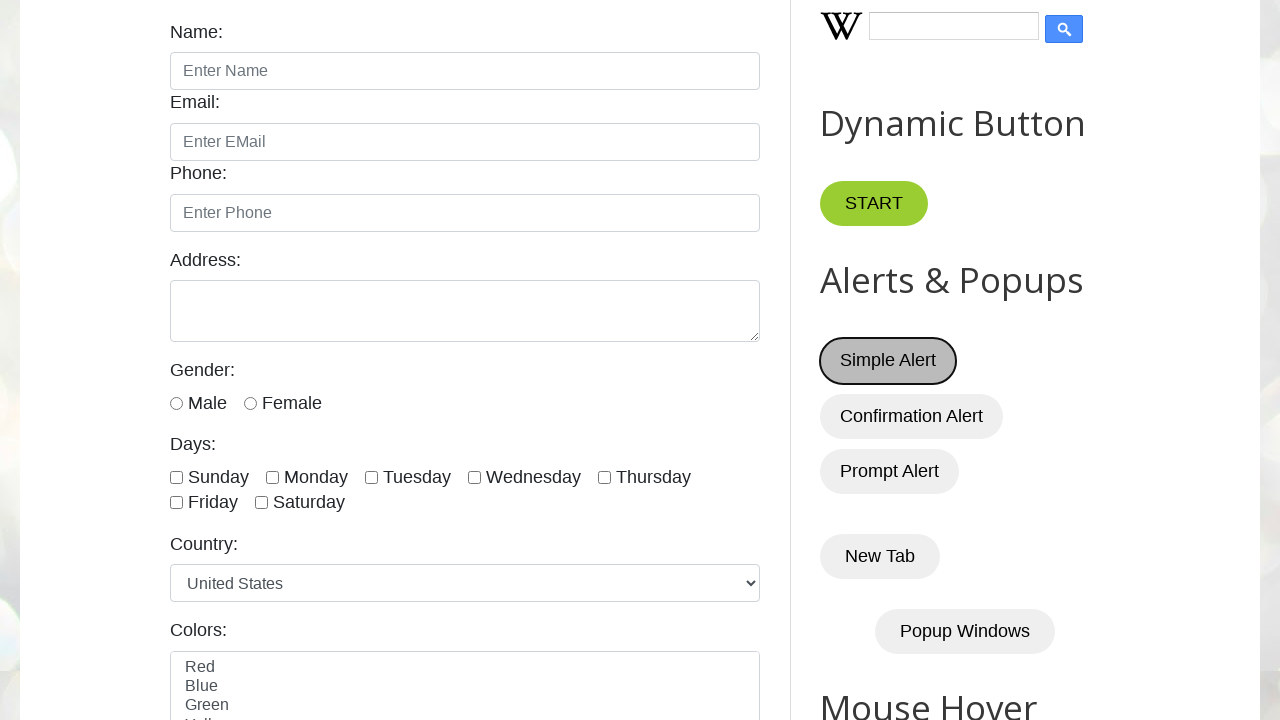

Waited for alert popup to be processed and dismissed
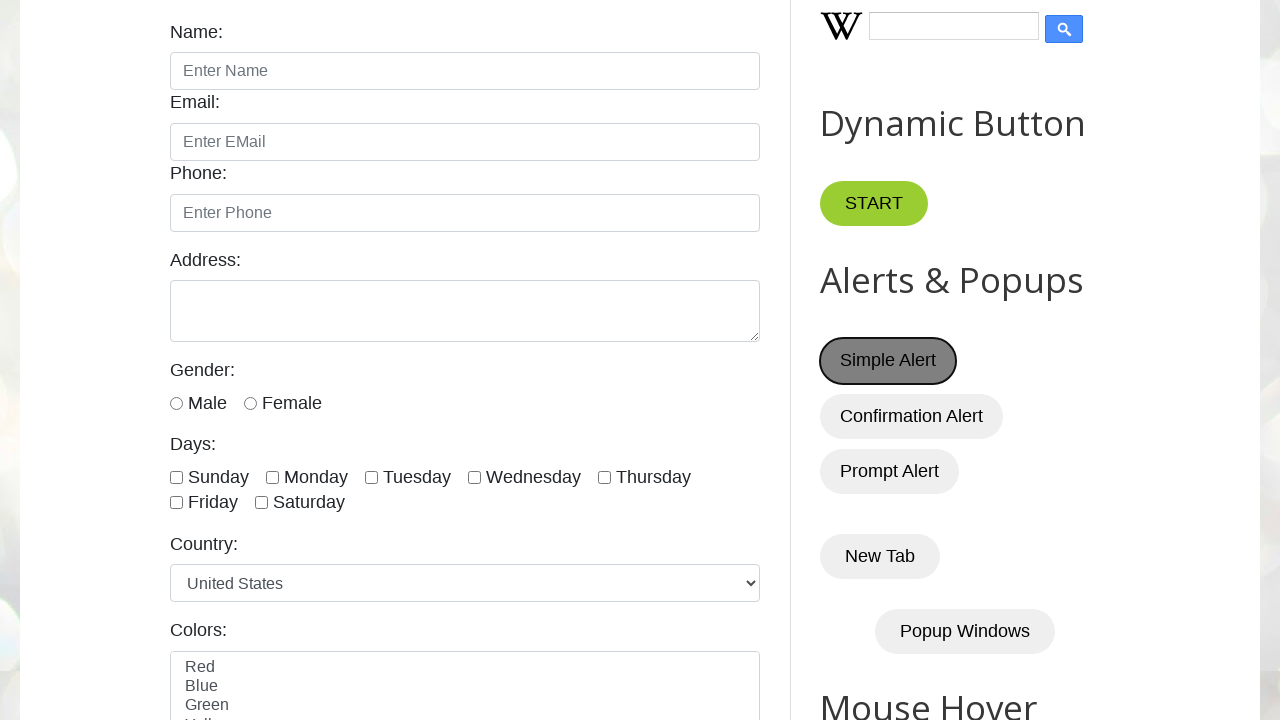

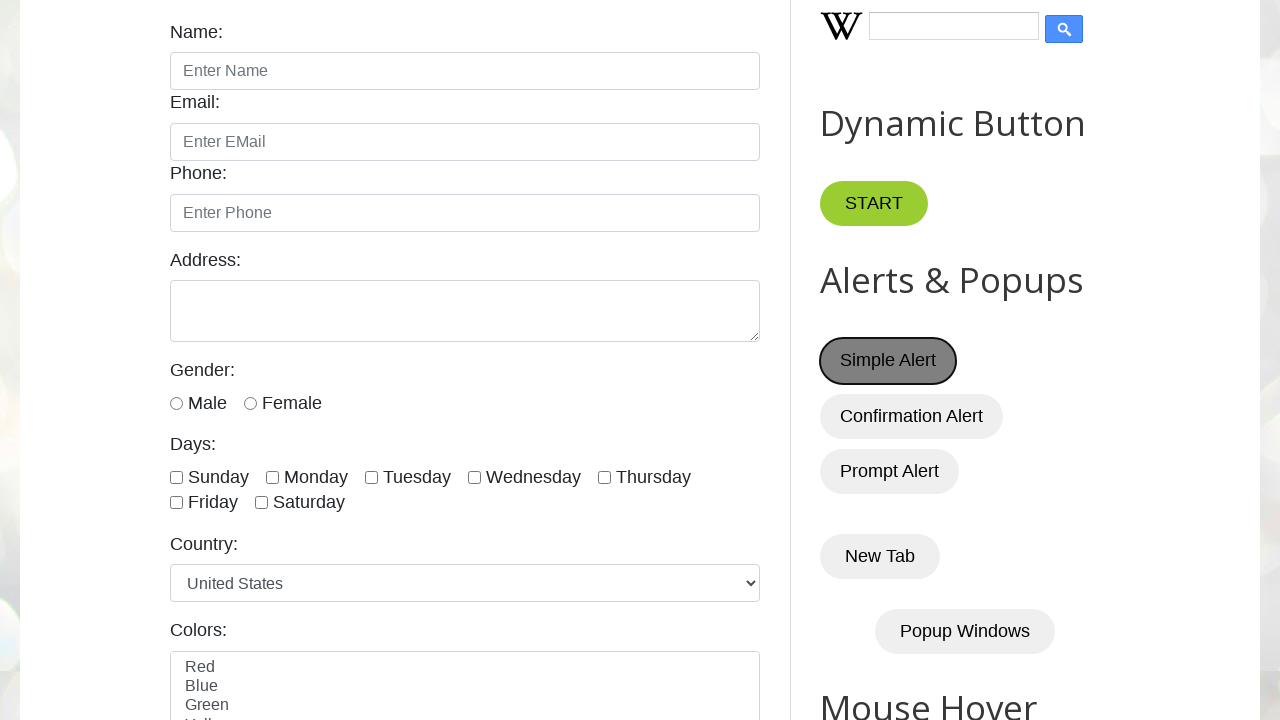